Tests browser window handling by clicking a link that opens a new window, switching between windows, and verifying content in each window

Starting URL: https://the-internet.herokuapp.com/windows

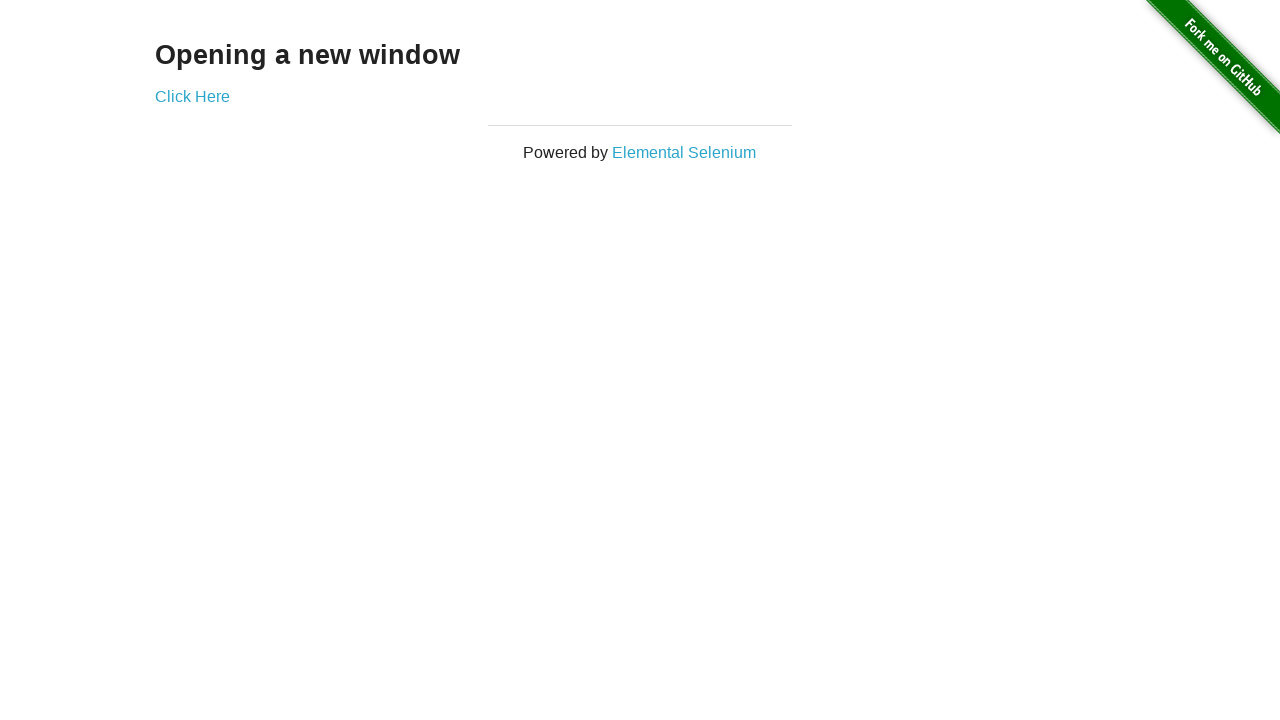

Clicked link to open new window at (192, 96) on a[href="/windows/new"]
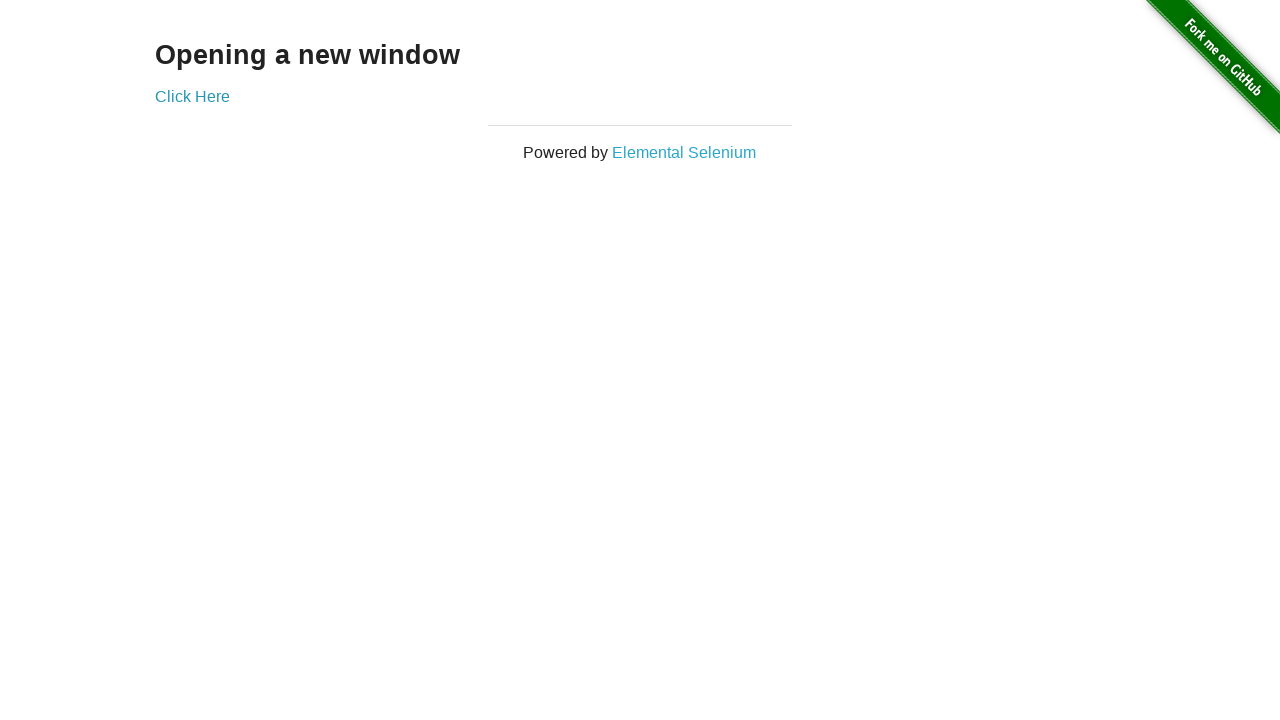

New window opened and captured
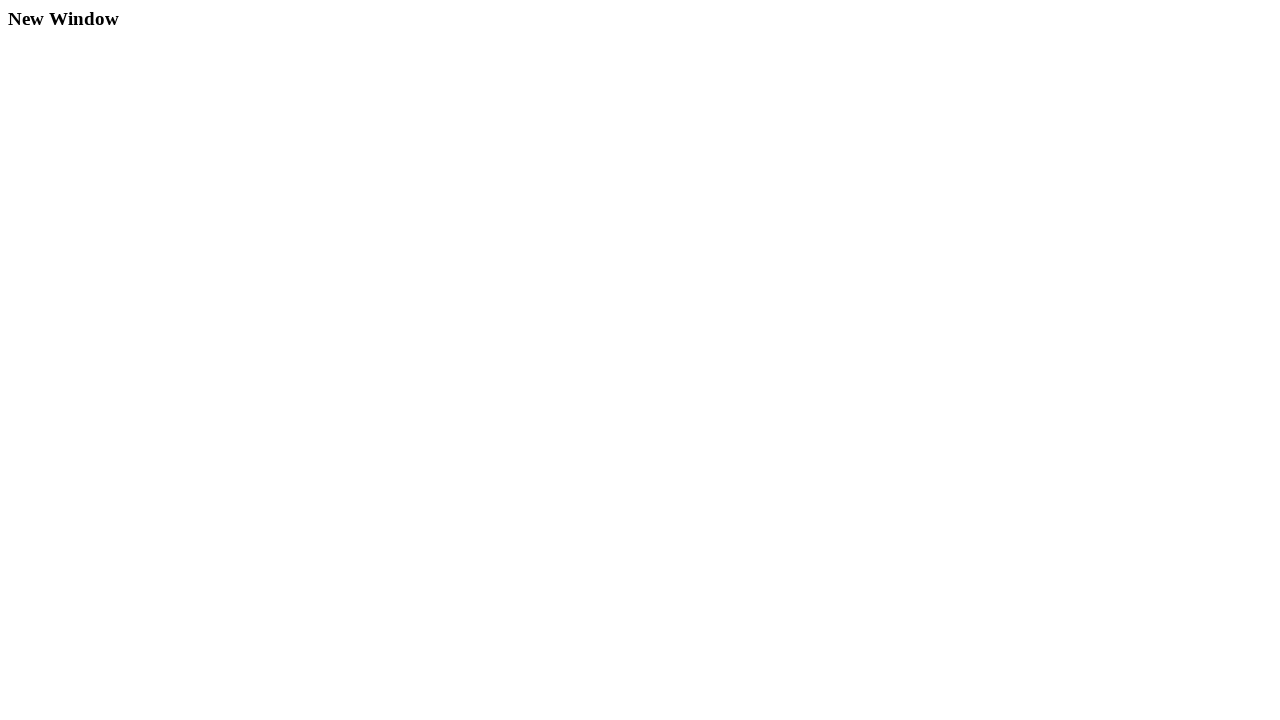

New window loaded and h3 element found
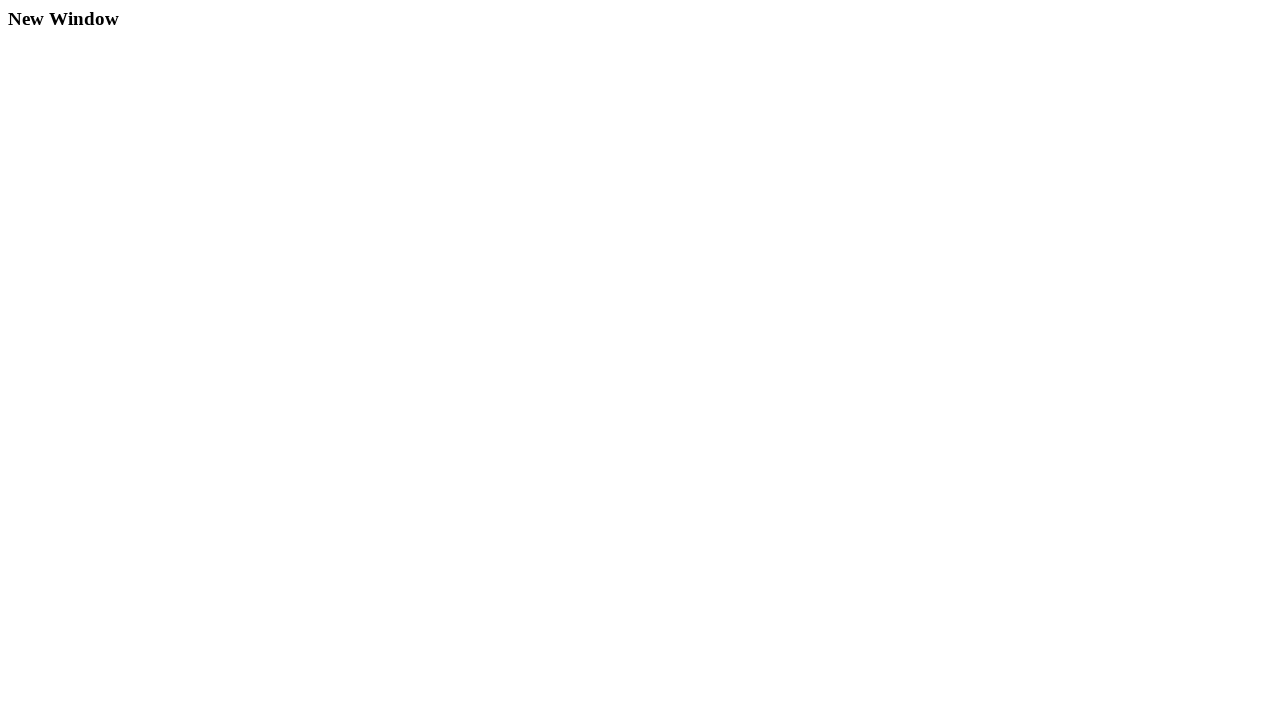

Switched back to original window
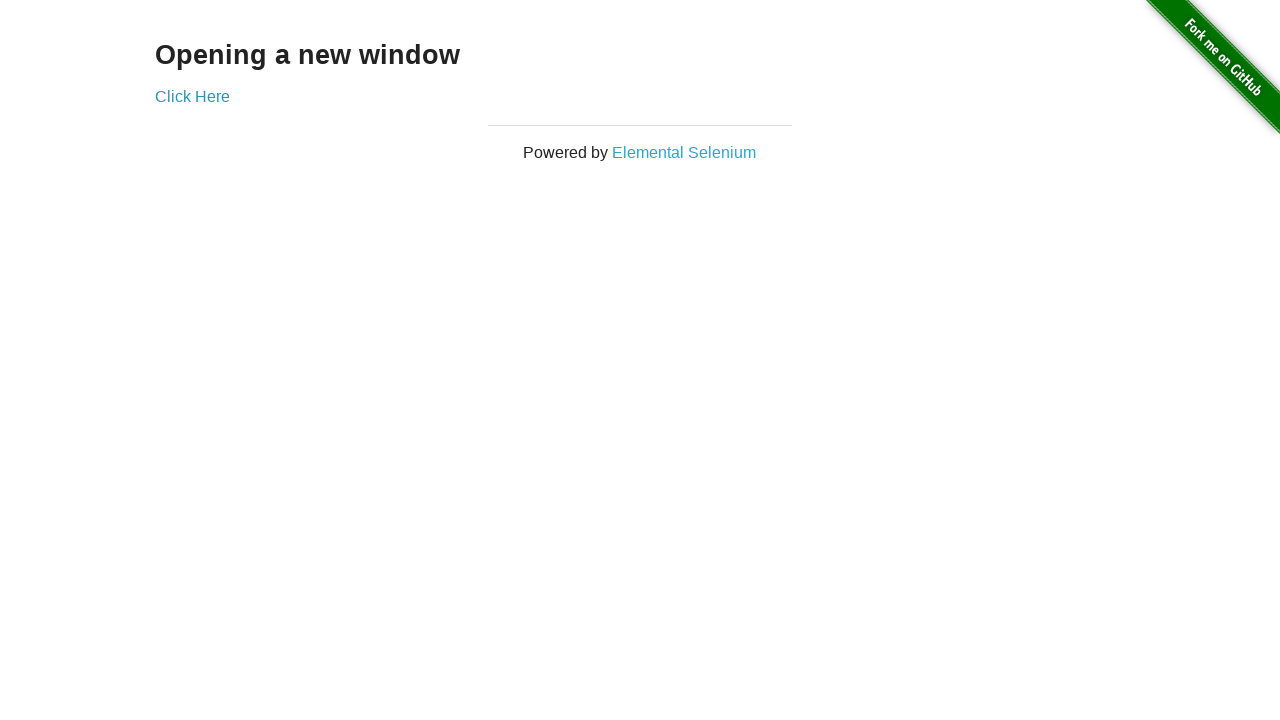

Original window h3 element found and verified
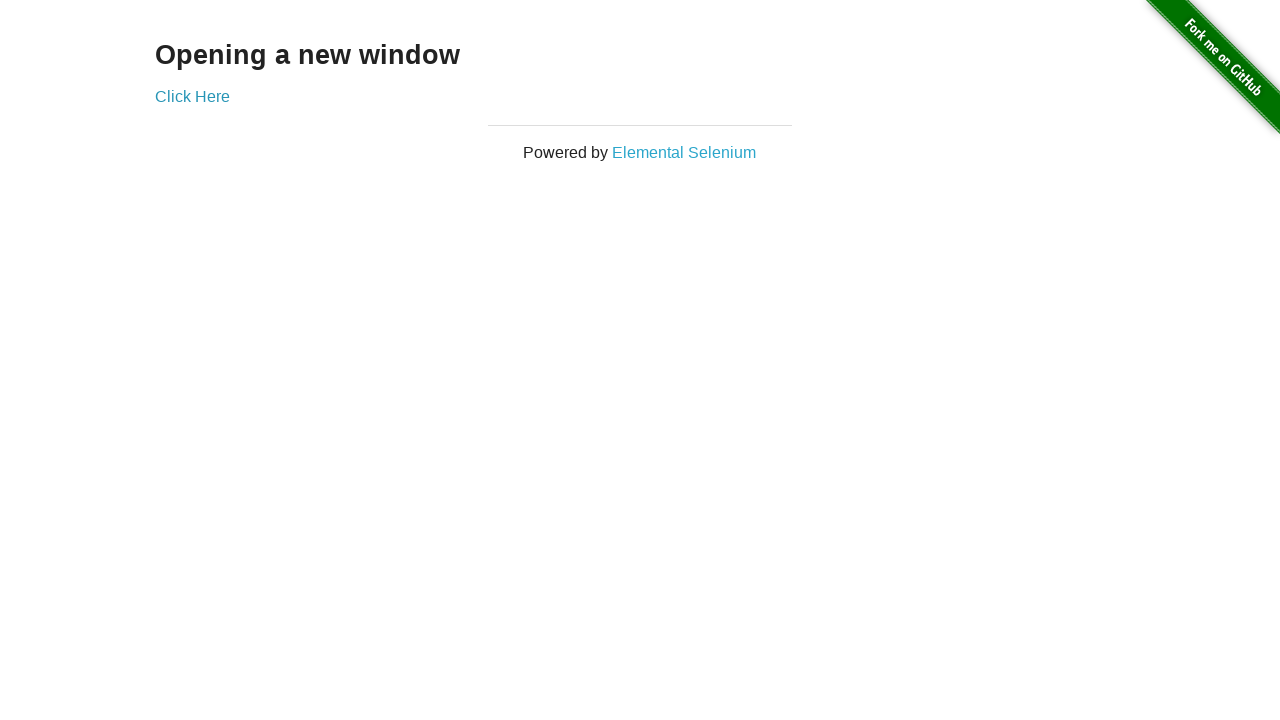

Closed new window
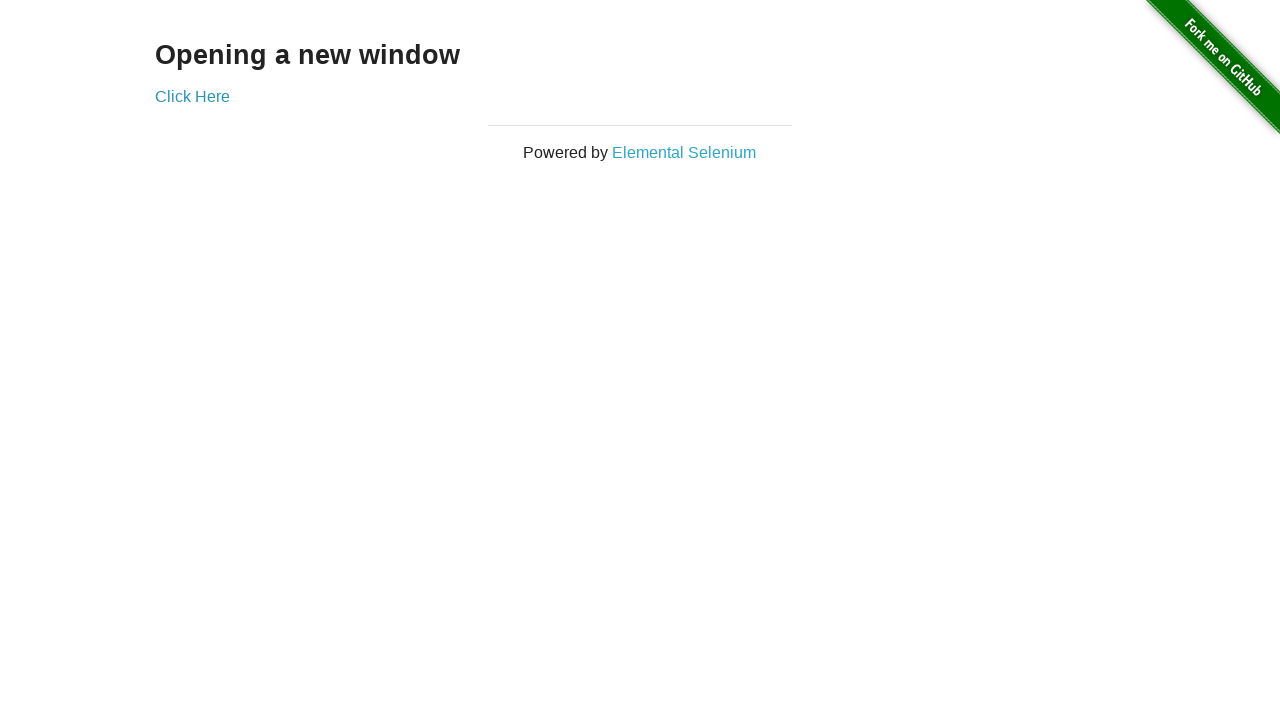

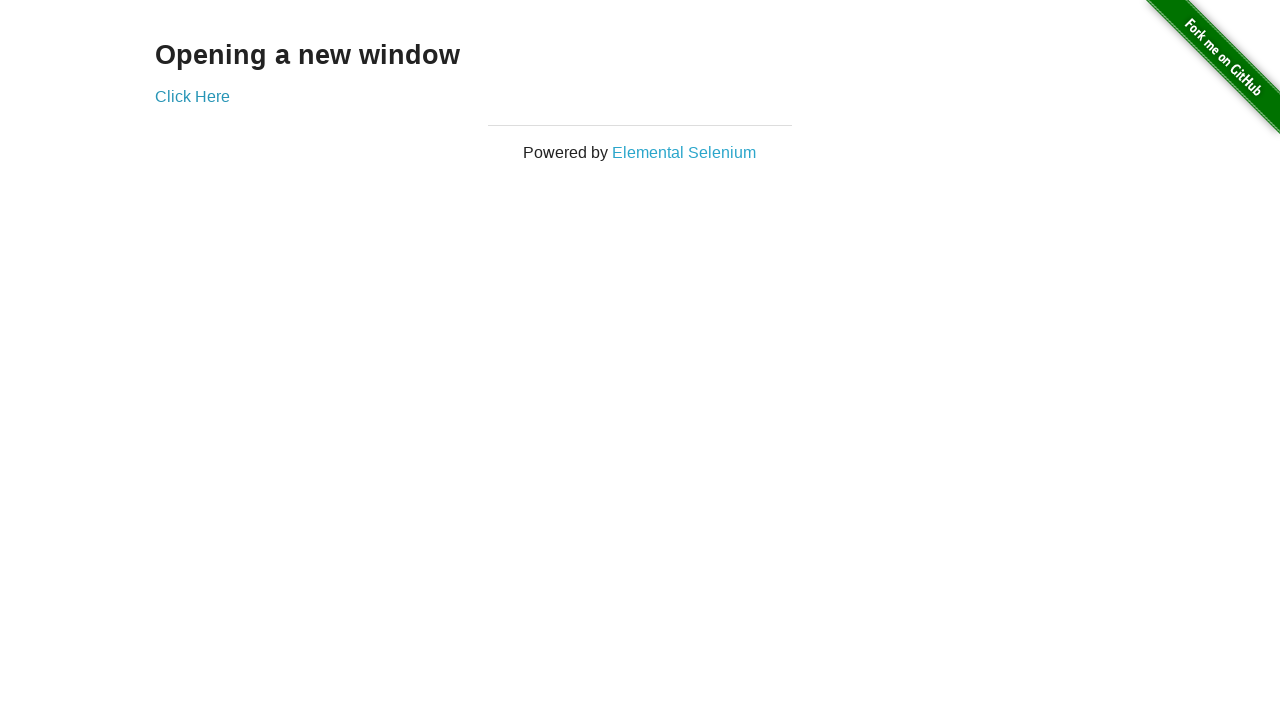